Tests a jQuery dropdown tree component by clicking on the input box and selecting a choice from the dropdown options

Starting URL: https://www.jqueryscript.net/demo/Drop-Down-Combo-Tree/

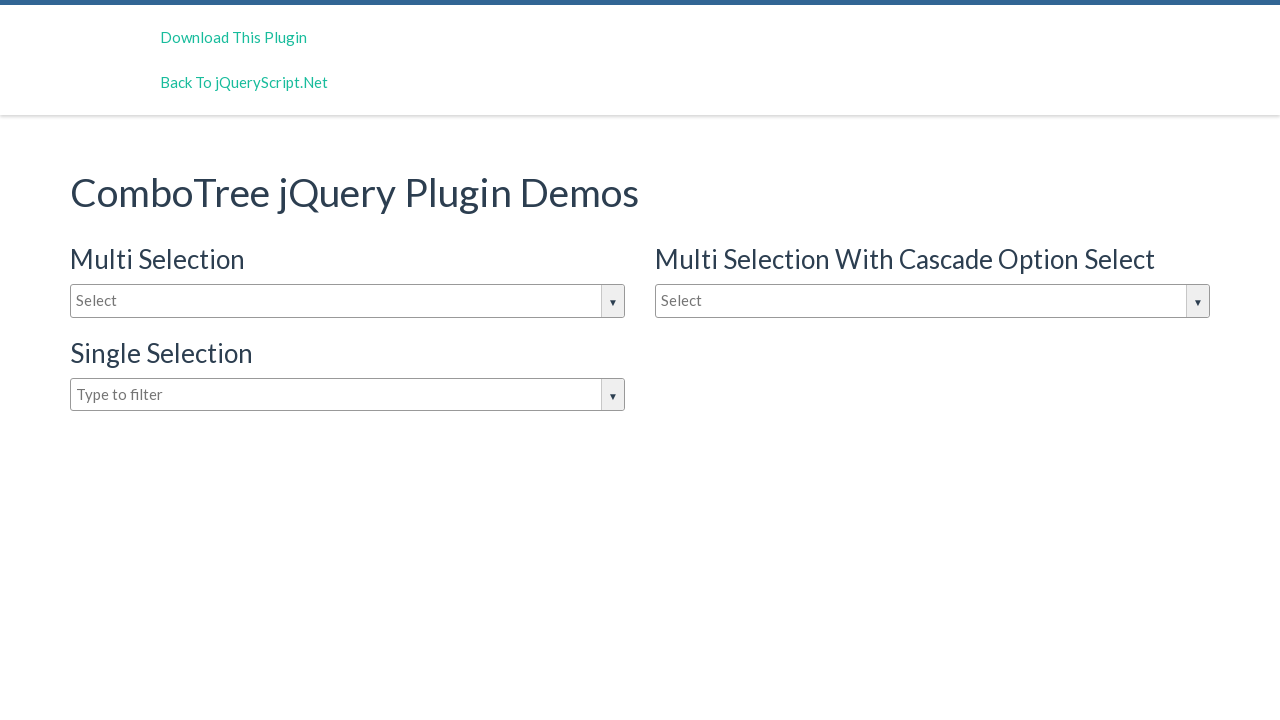

Clicked on the input box to open dropdown at (348, 301) on #justAnInputBox
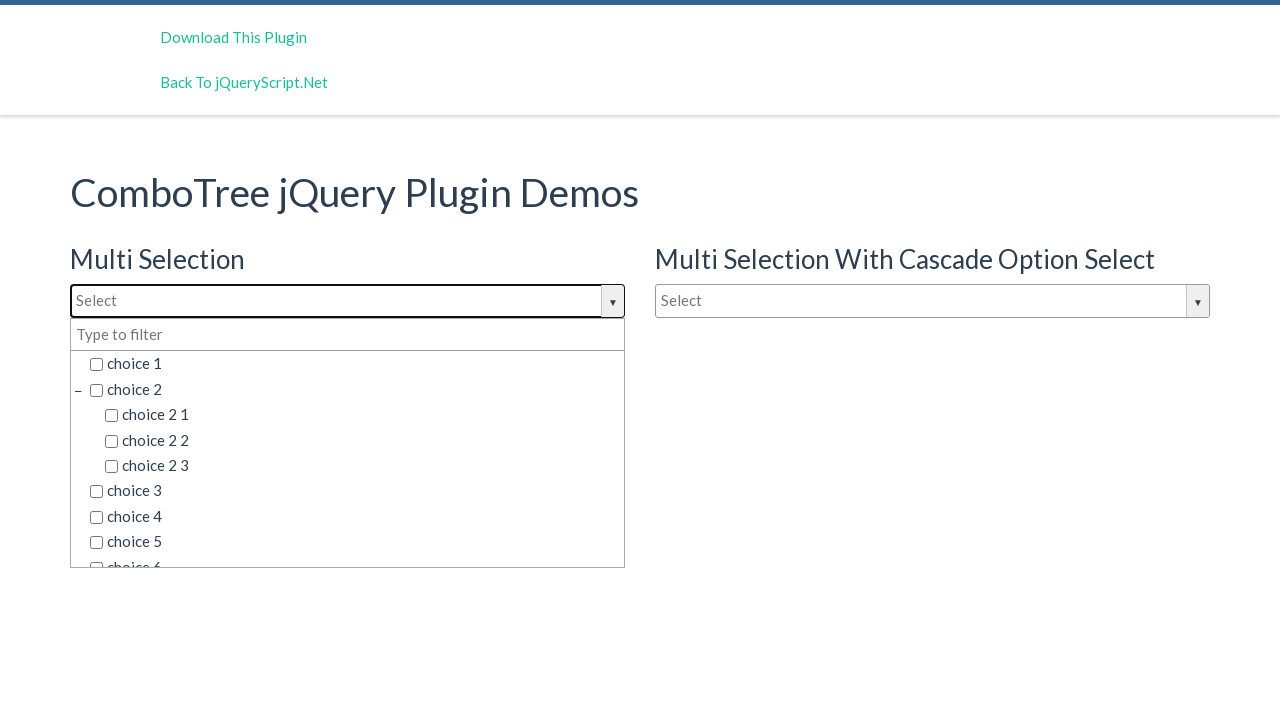

Dropdown options became visible
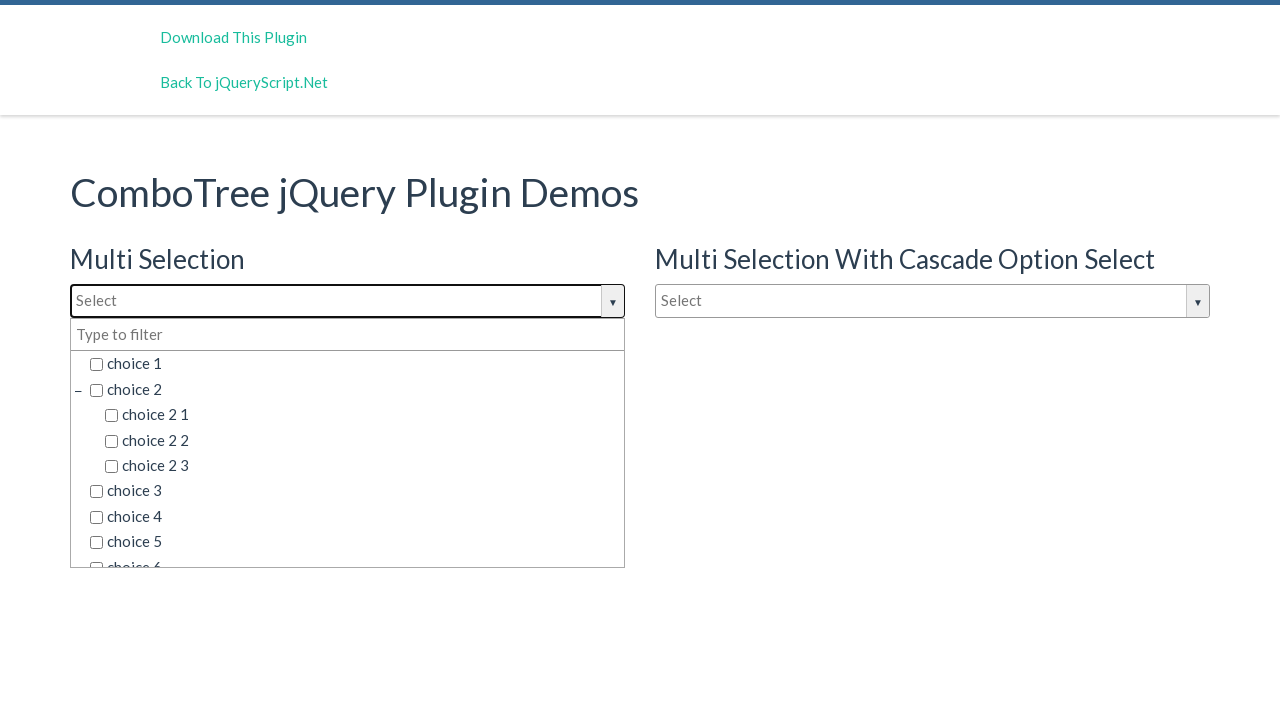

Selected 'choice 7' from the dropdown options at (355, 554) on xpath=//span[@class='comboTreeItemTitle'] >> nth=14
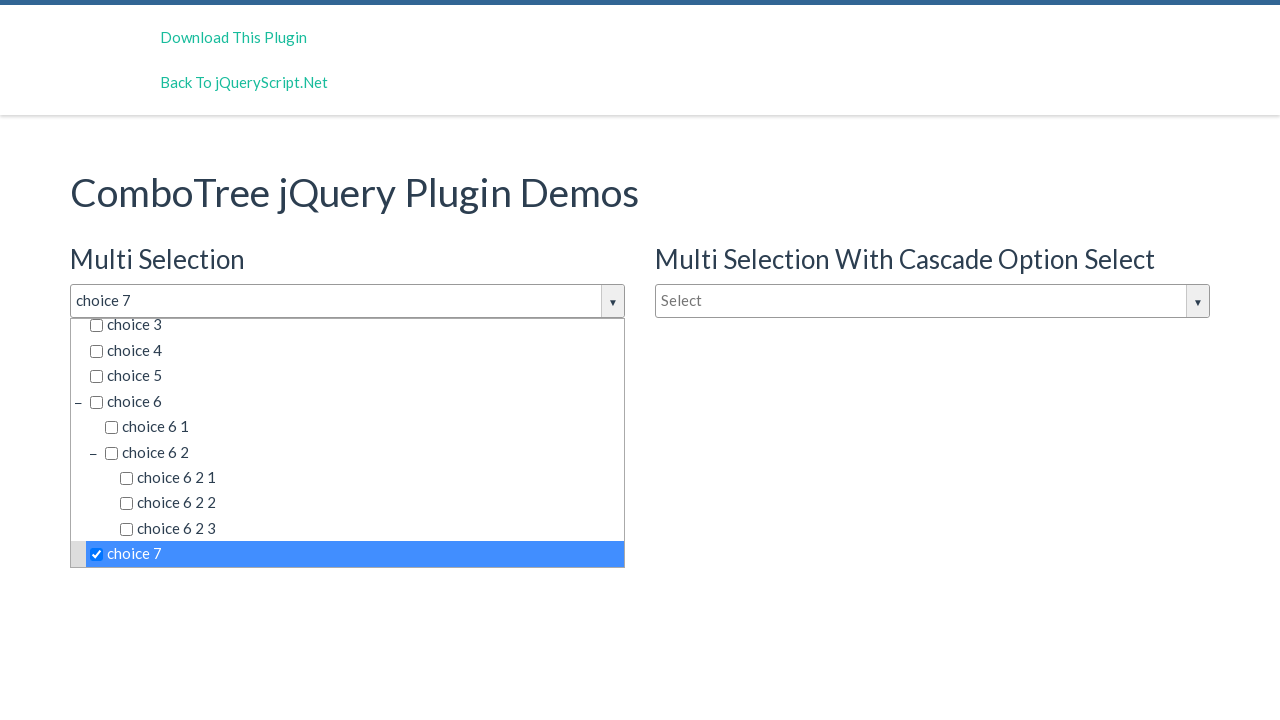

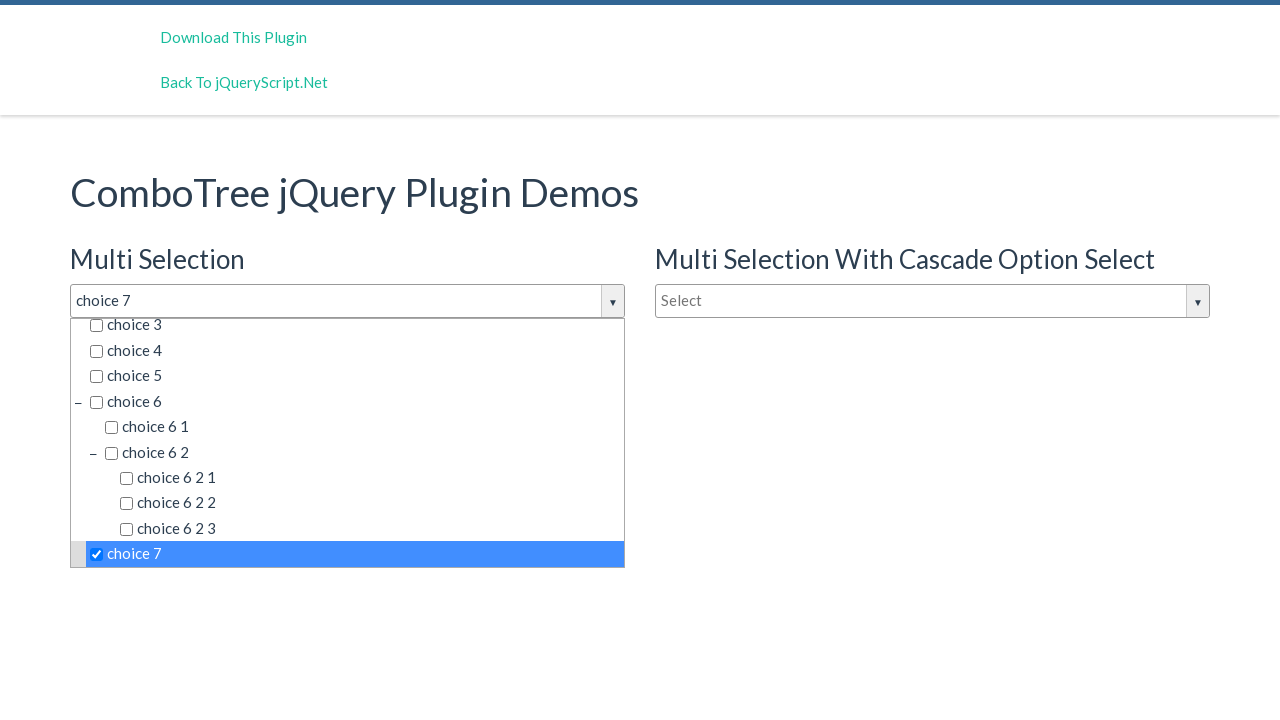